Tests drag and drop functionality by dragging an element from one location and dropping it to another target element

Starting URL: https://selenium08.blogspot.com/2020/01/drag-drop.html

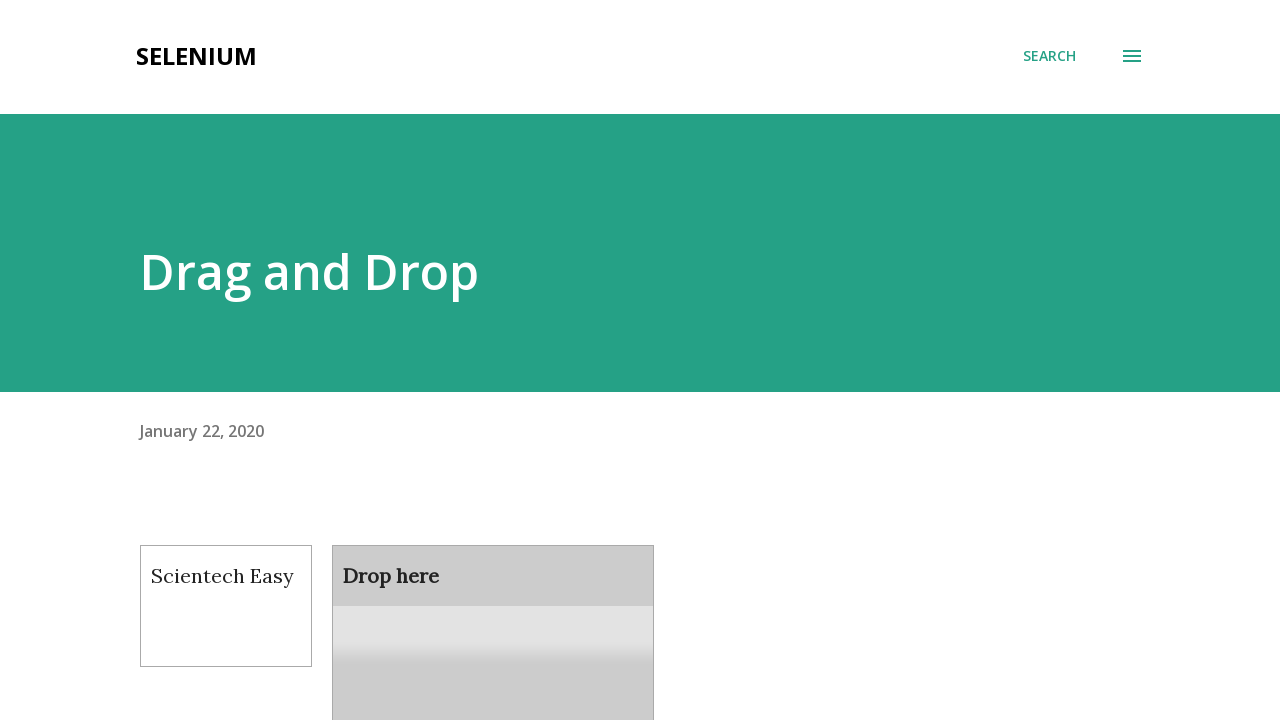

Navigated to drag and drop test page
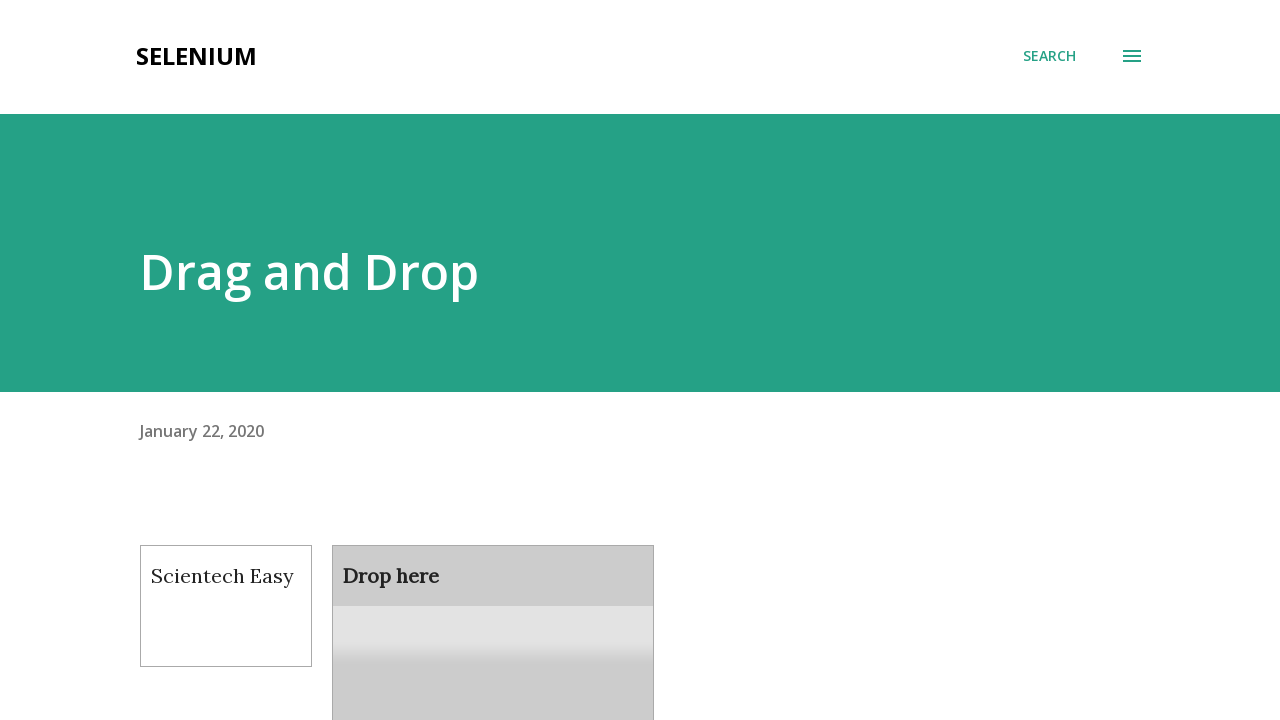

Located the draggable element
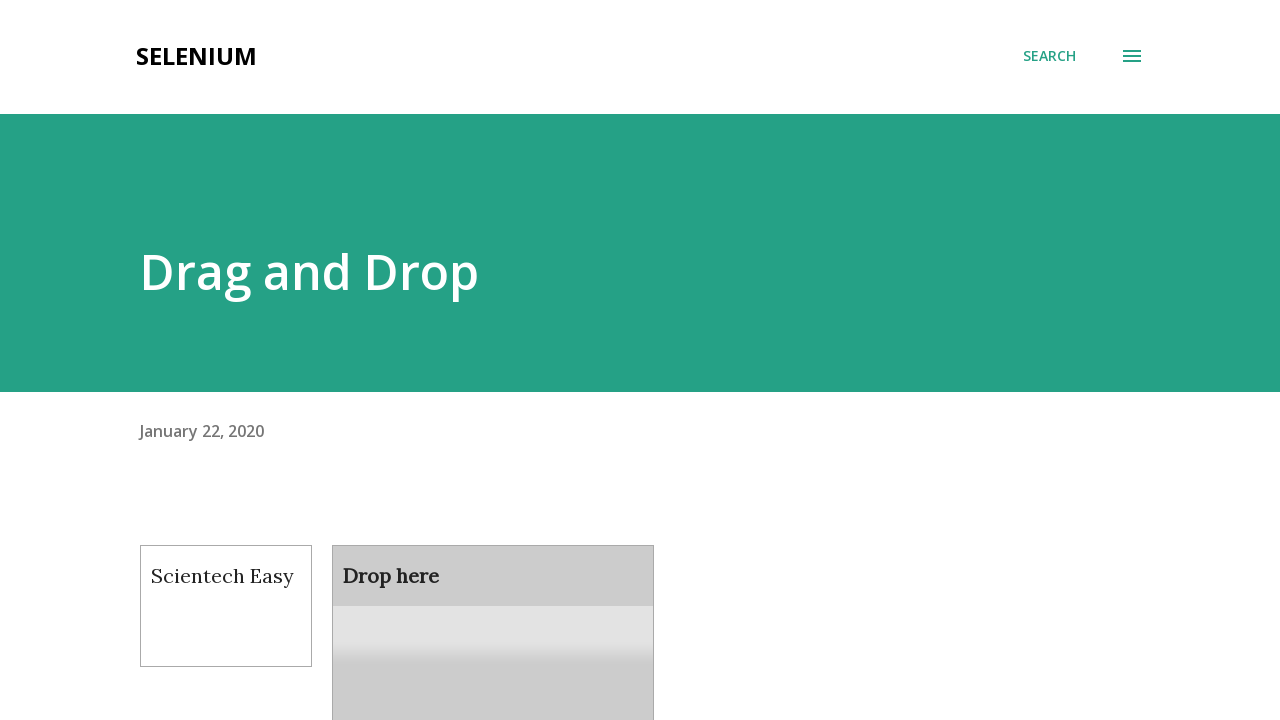

Located the droppable target element
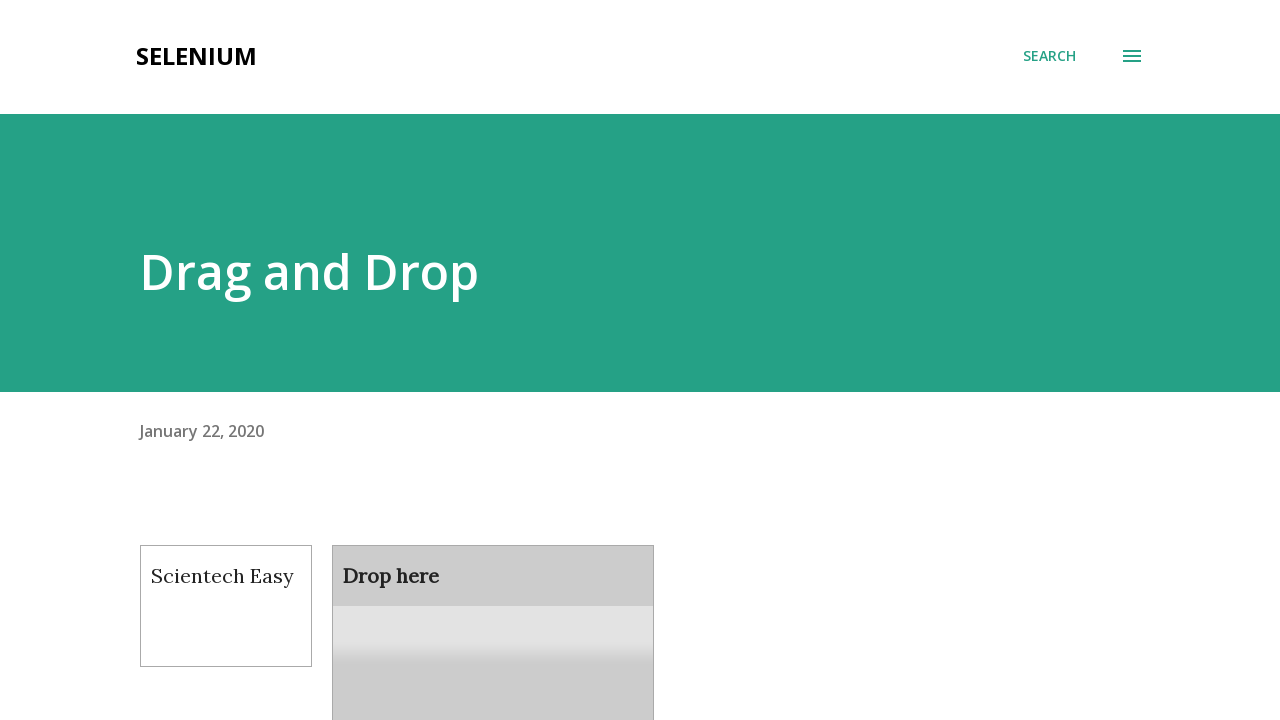

Dragged element and dropped it on target at (493, 609)
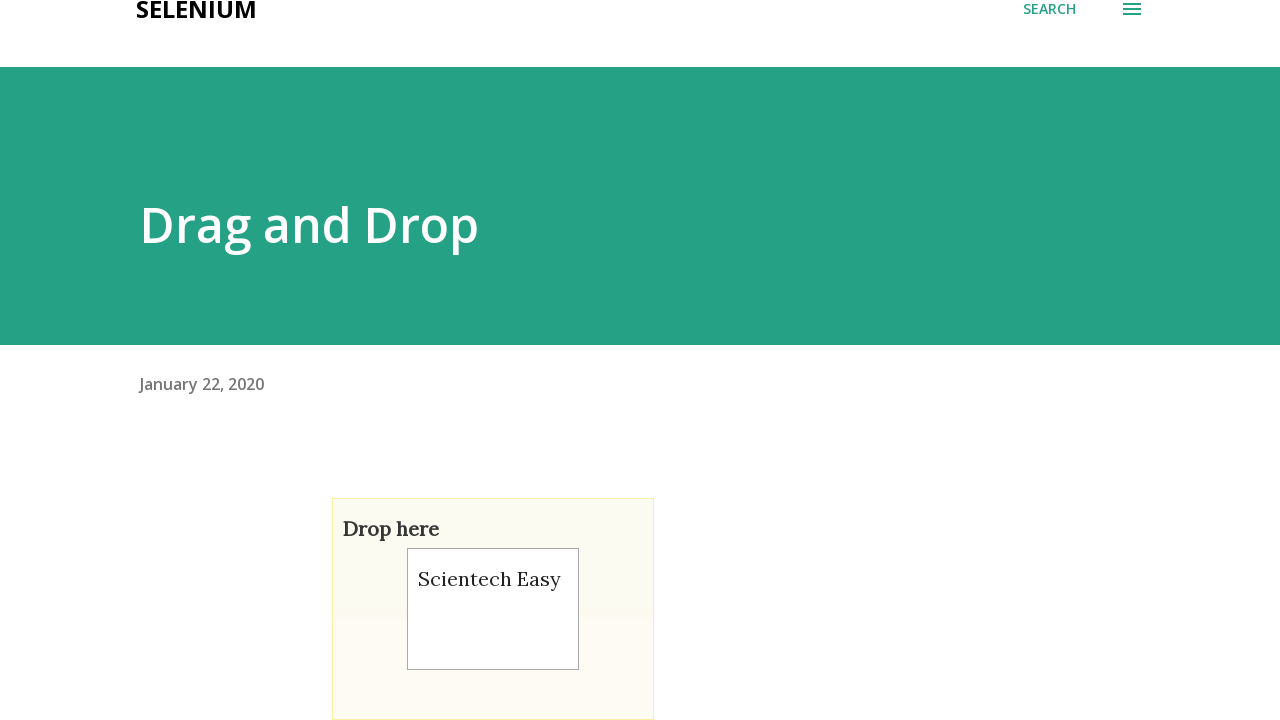

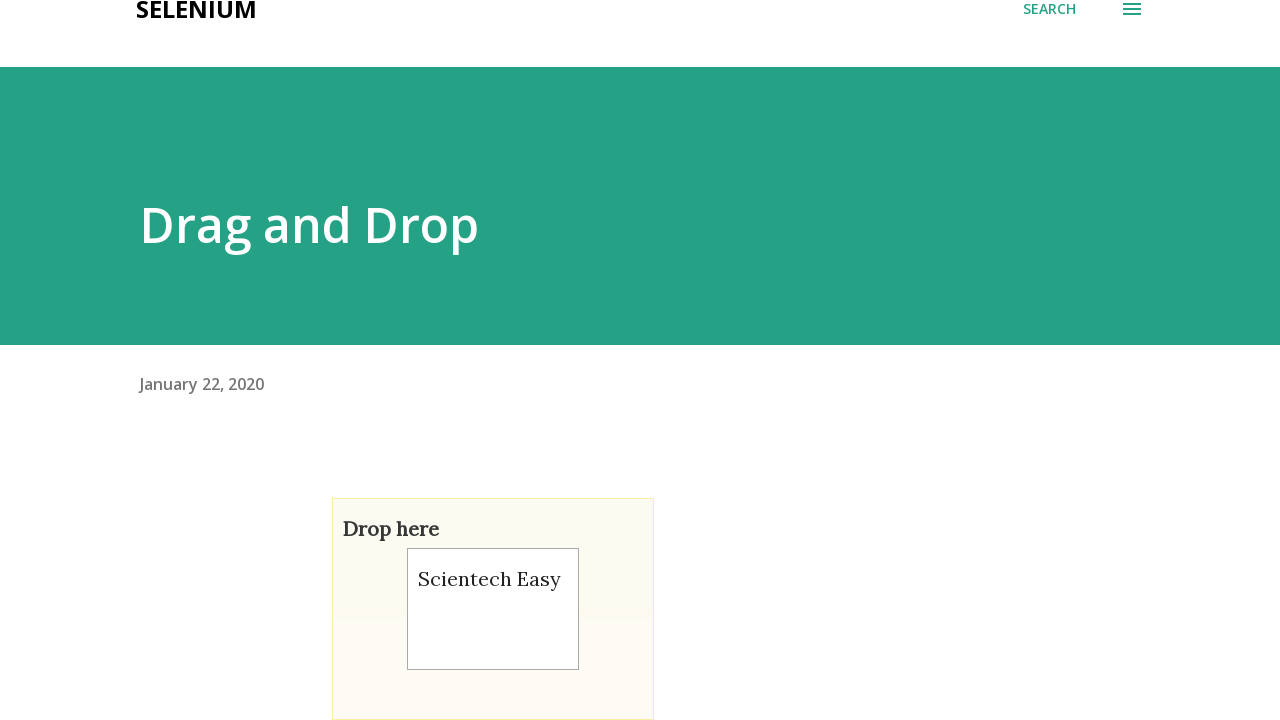